Navigates to the Chennai Super Kings cricket team website and verifies the page loads successfully

Starting URL: https://www.chennaisuperkings.com/

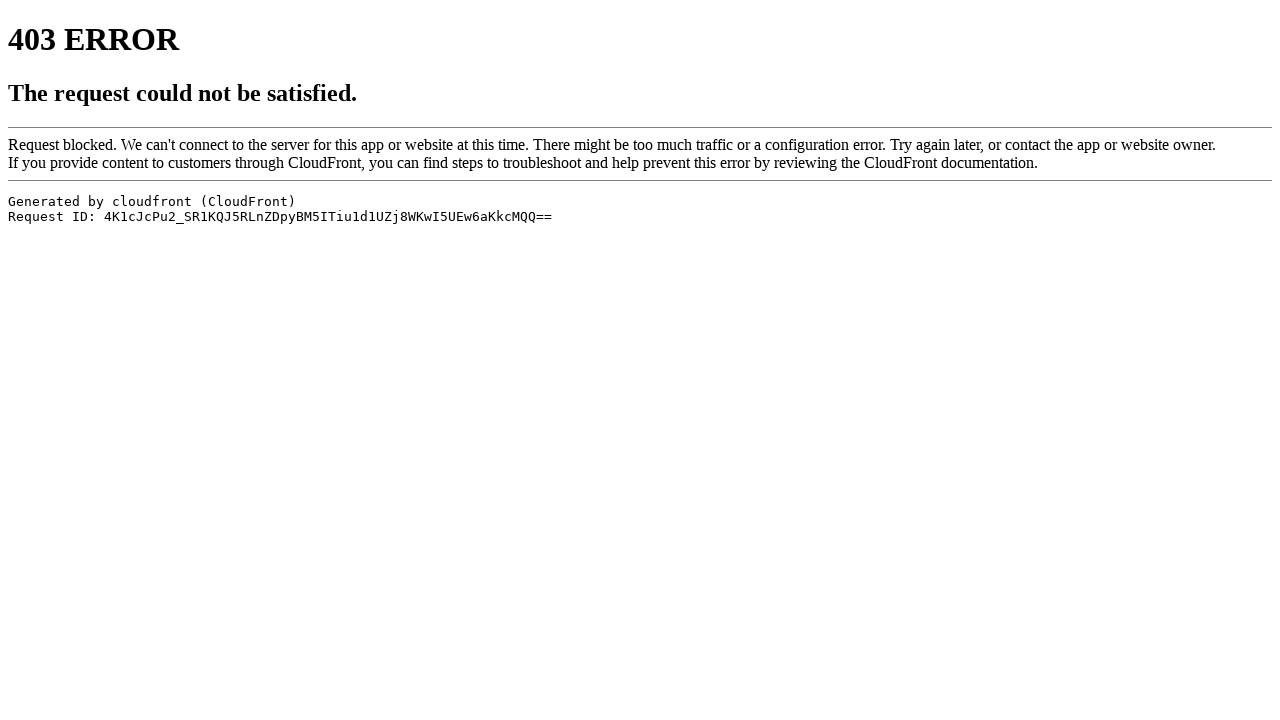

Navigated to Chennai Super Kings website
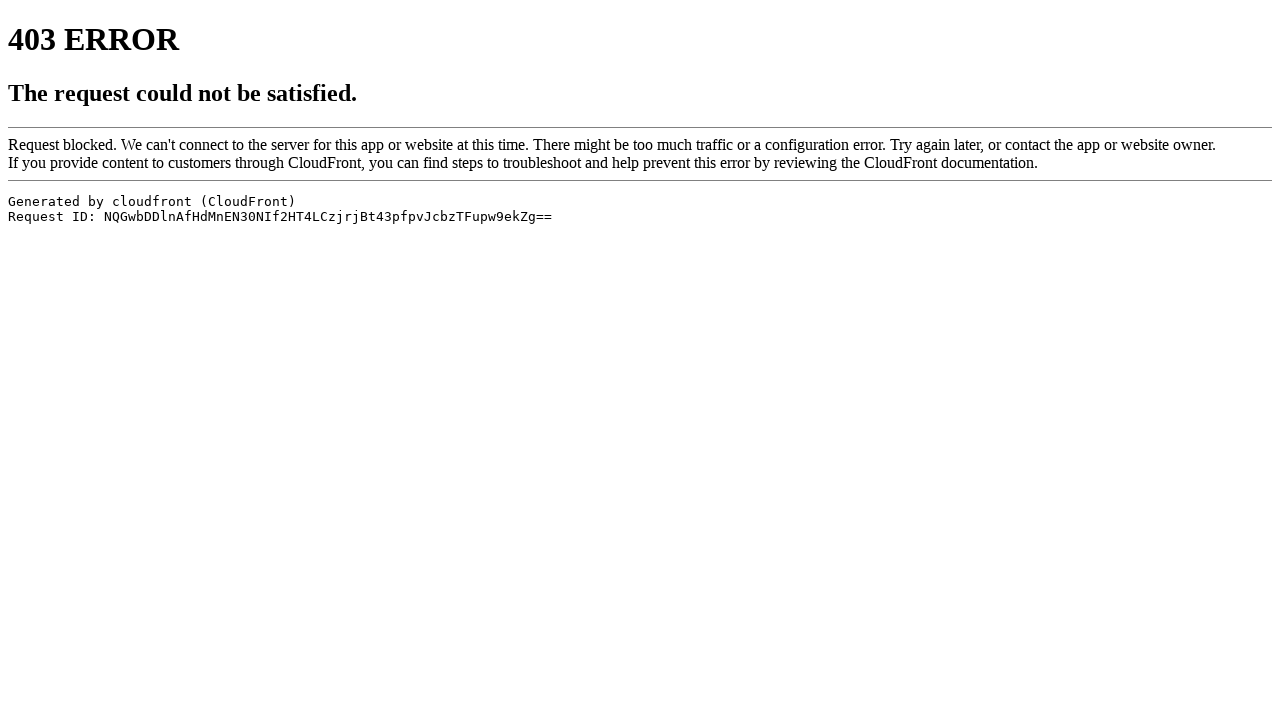

Page DOM content loaded successfully
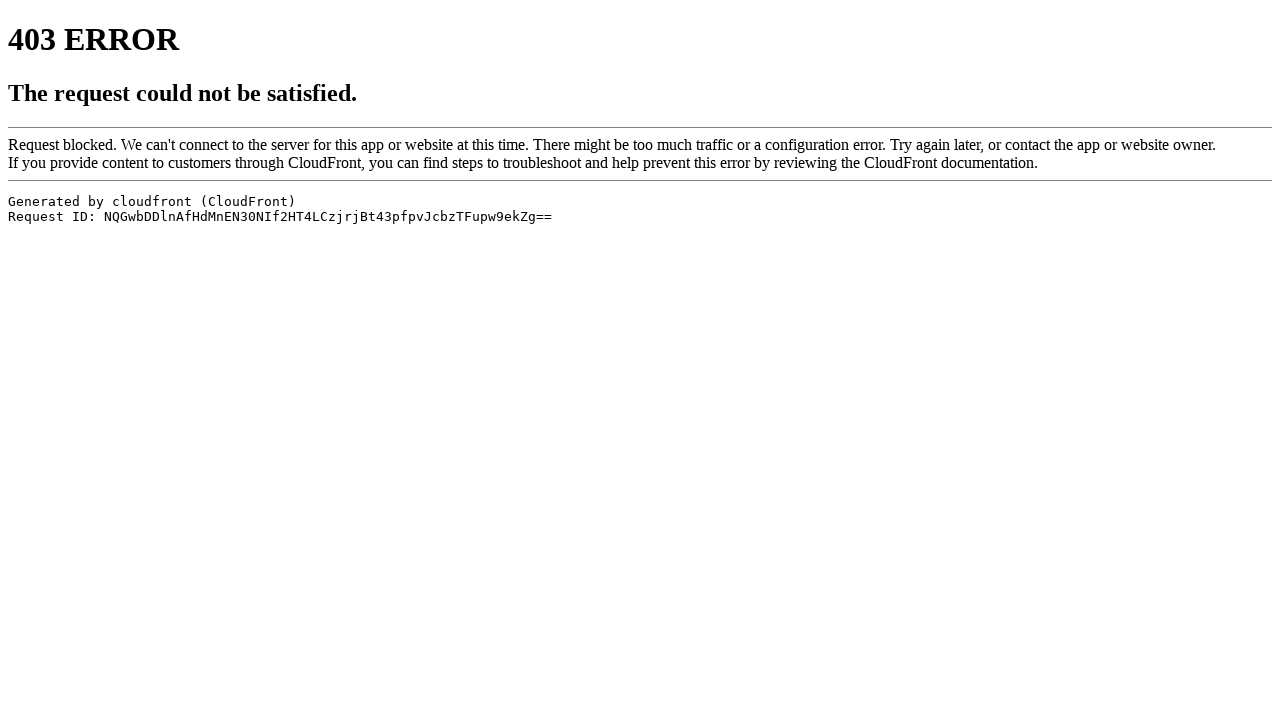

Verified page URL matches expected Chennai Super Kings website
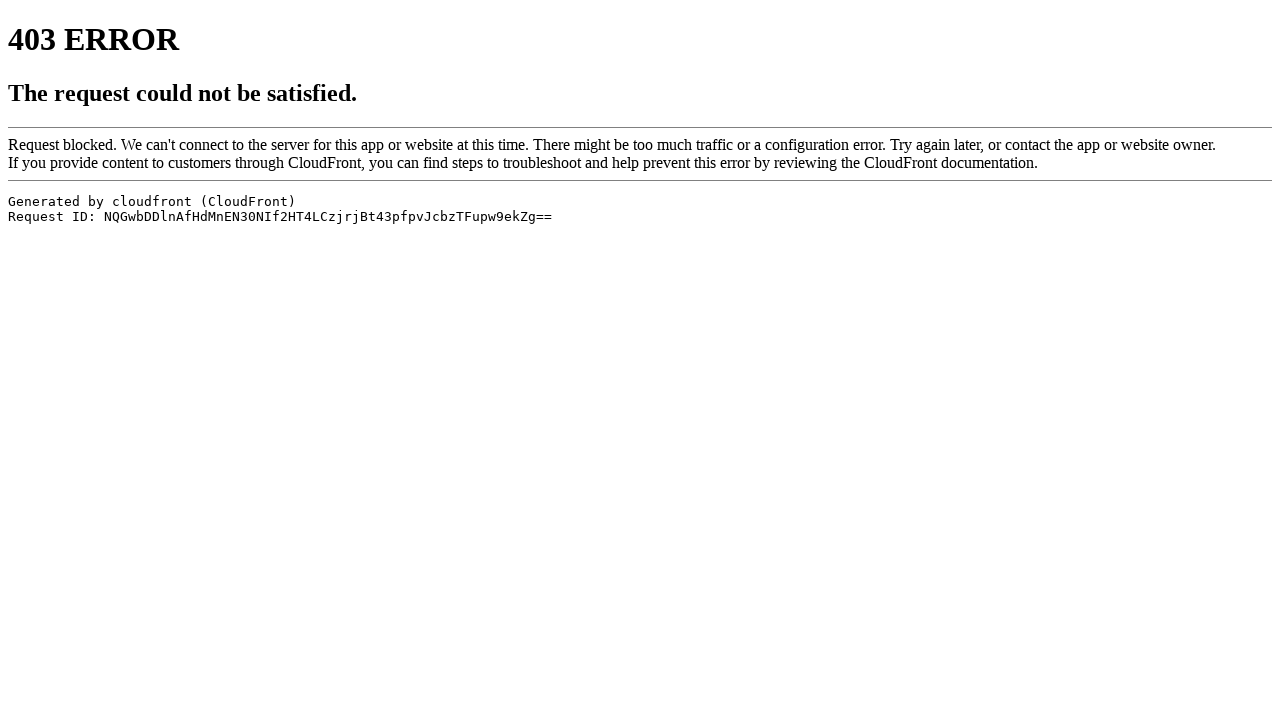

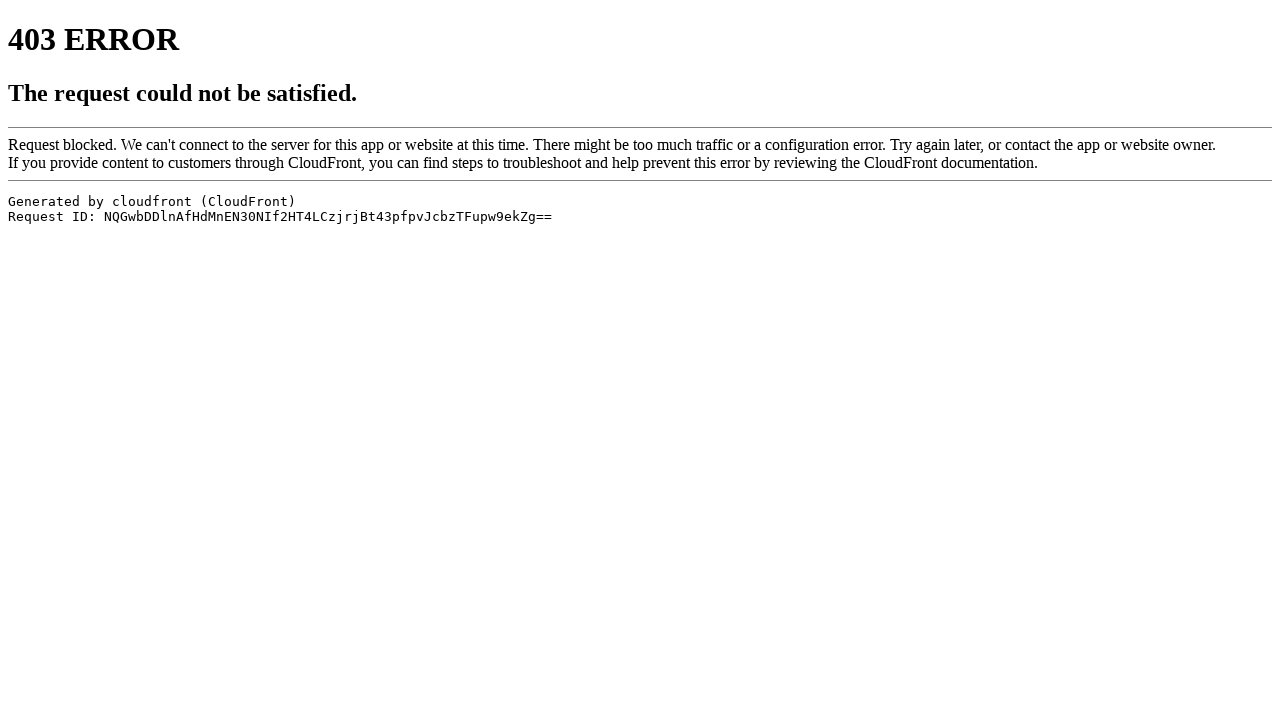